Tests alert handling by triggering a simple alert, reading its text, and accepting it

Starting URL: https://training-support.net/webelements/alerts

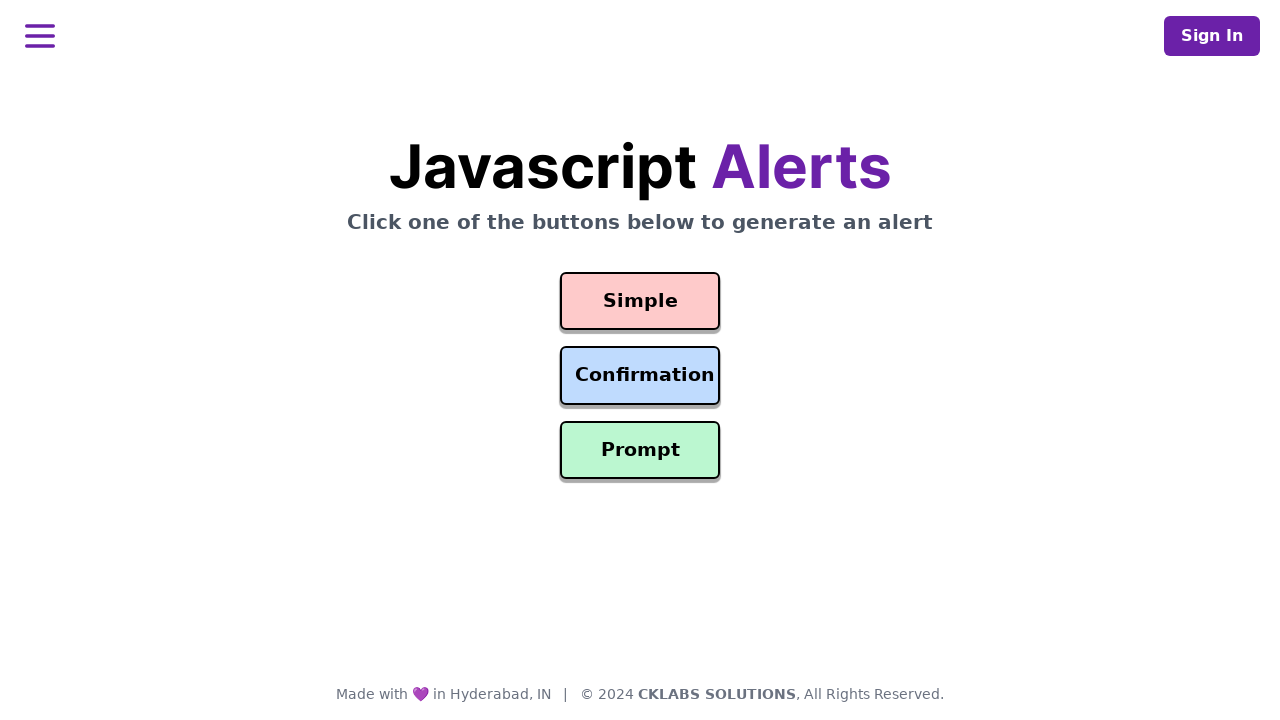

Clicked button to trigger simple alert at (640, 301) on #simple
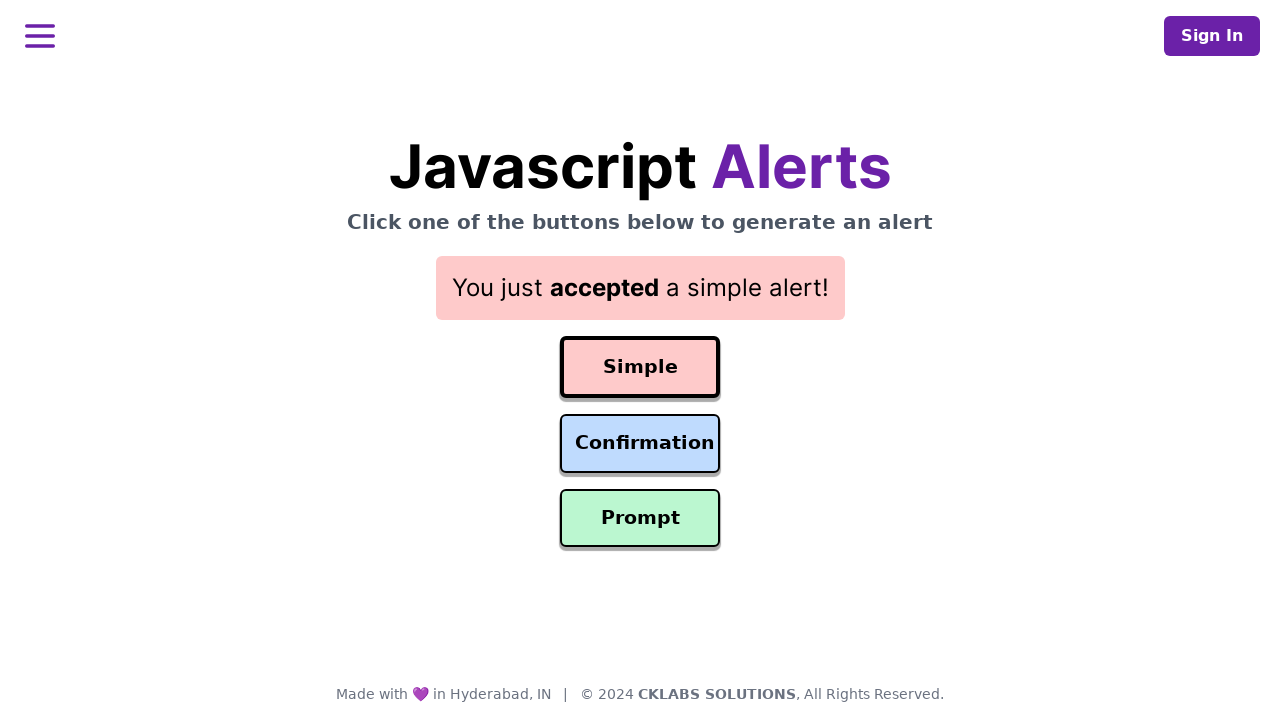

Set up dialog handler to accept alerts
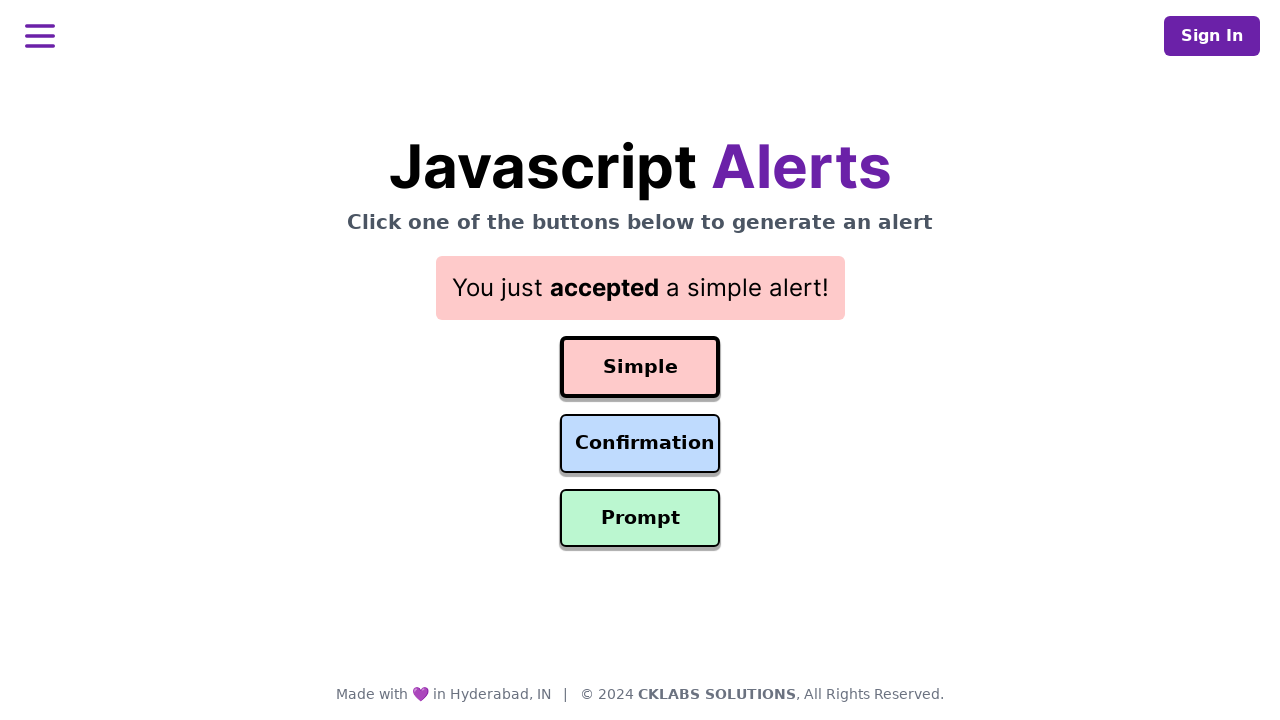

Result element appeared after accepting alert
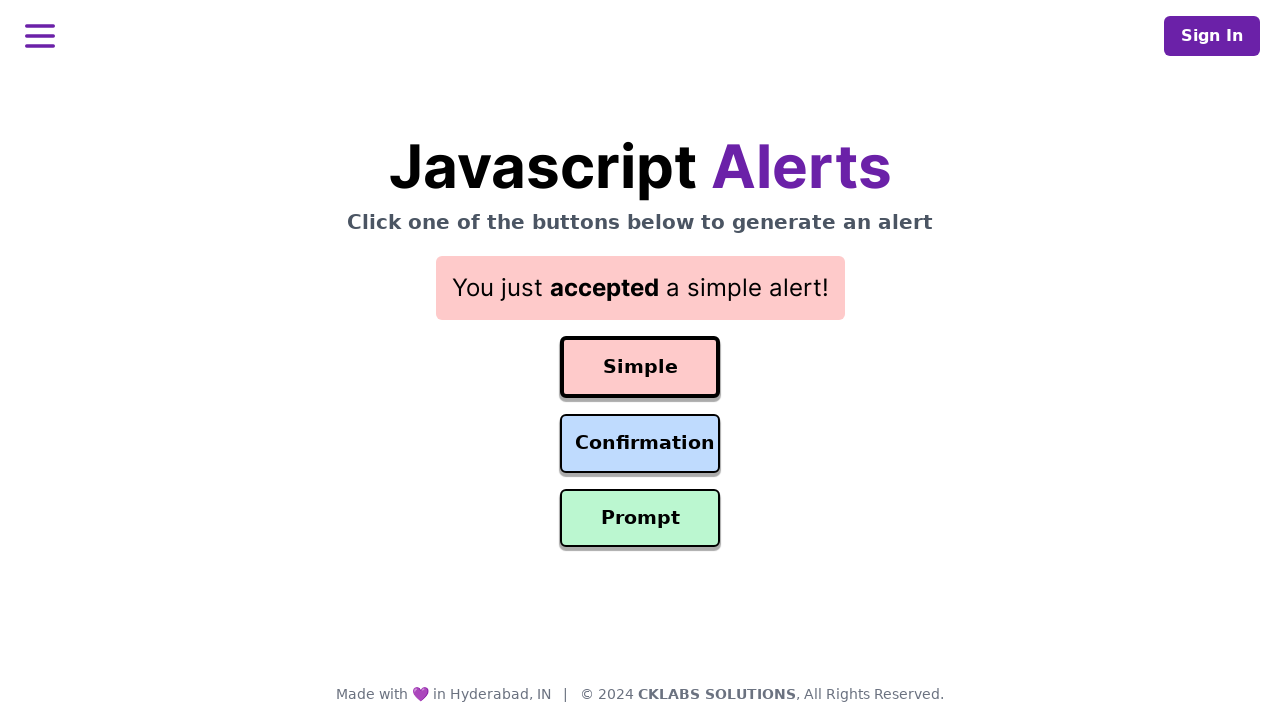

Retrieved result text: You just accepted a simple alert!
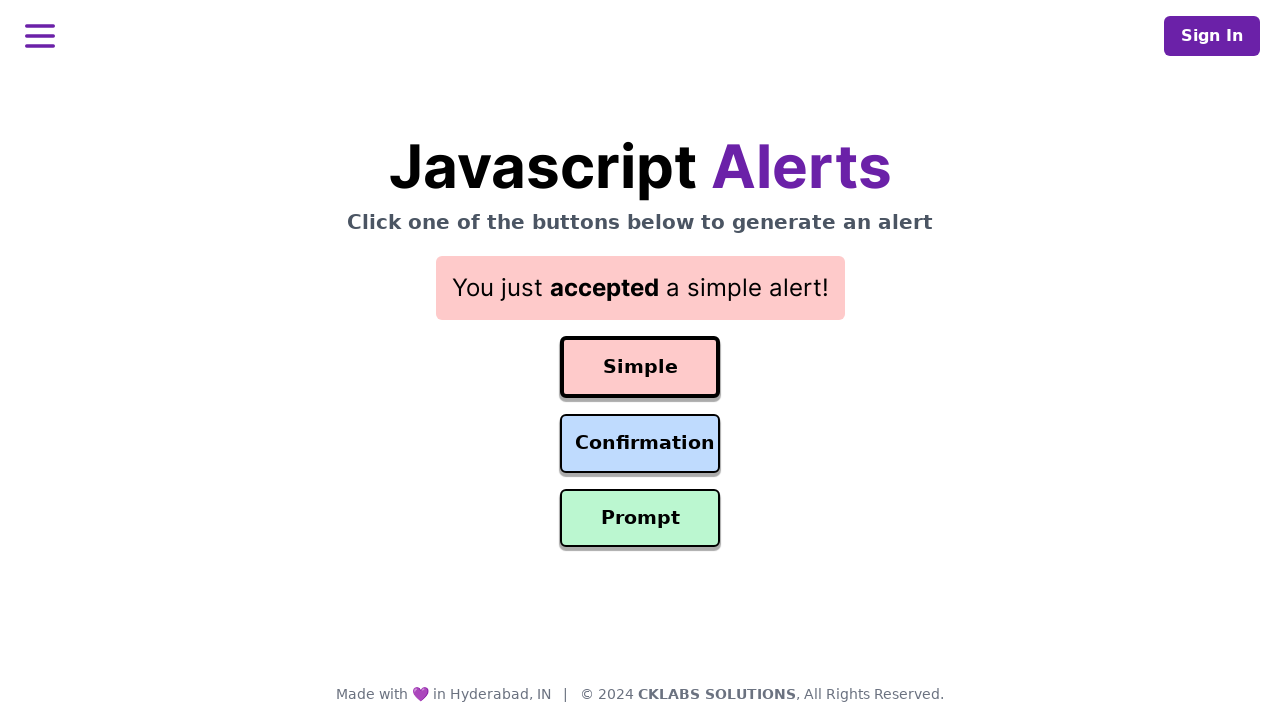

Printed result to console: You just accepted a simple alert!
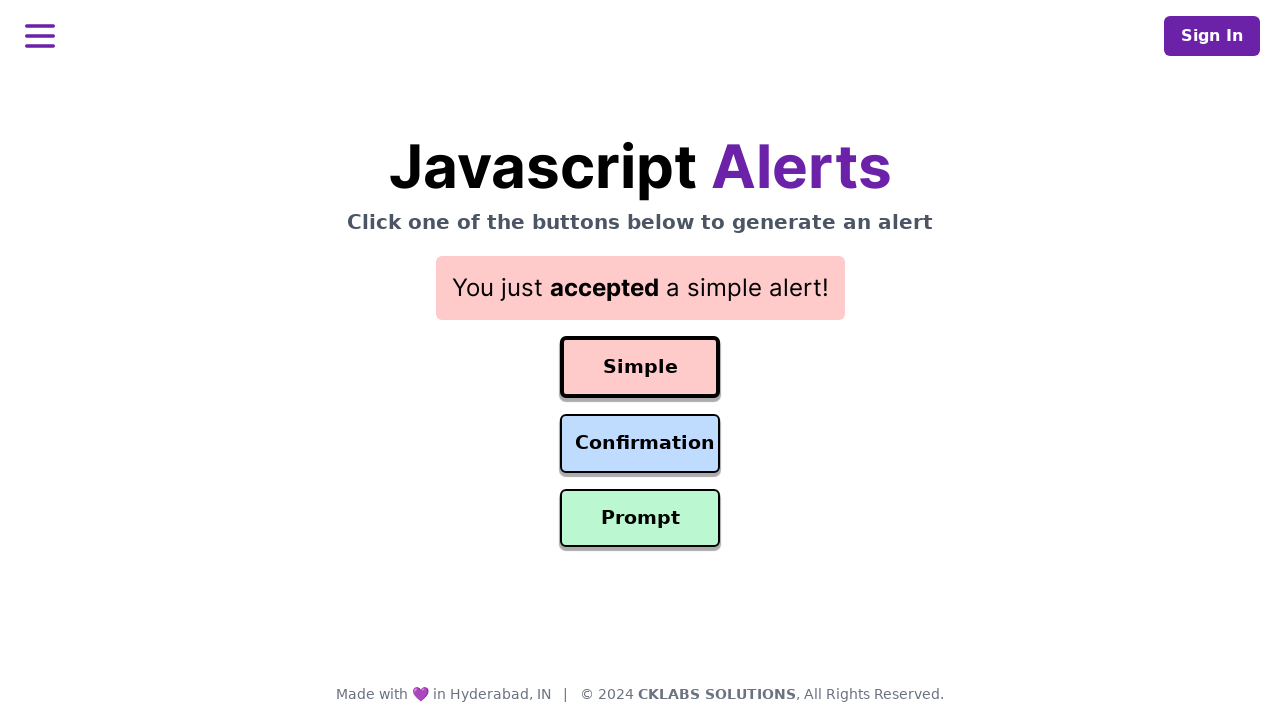

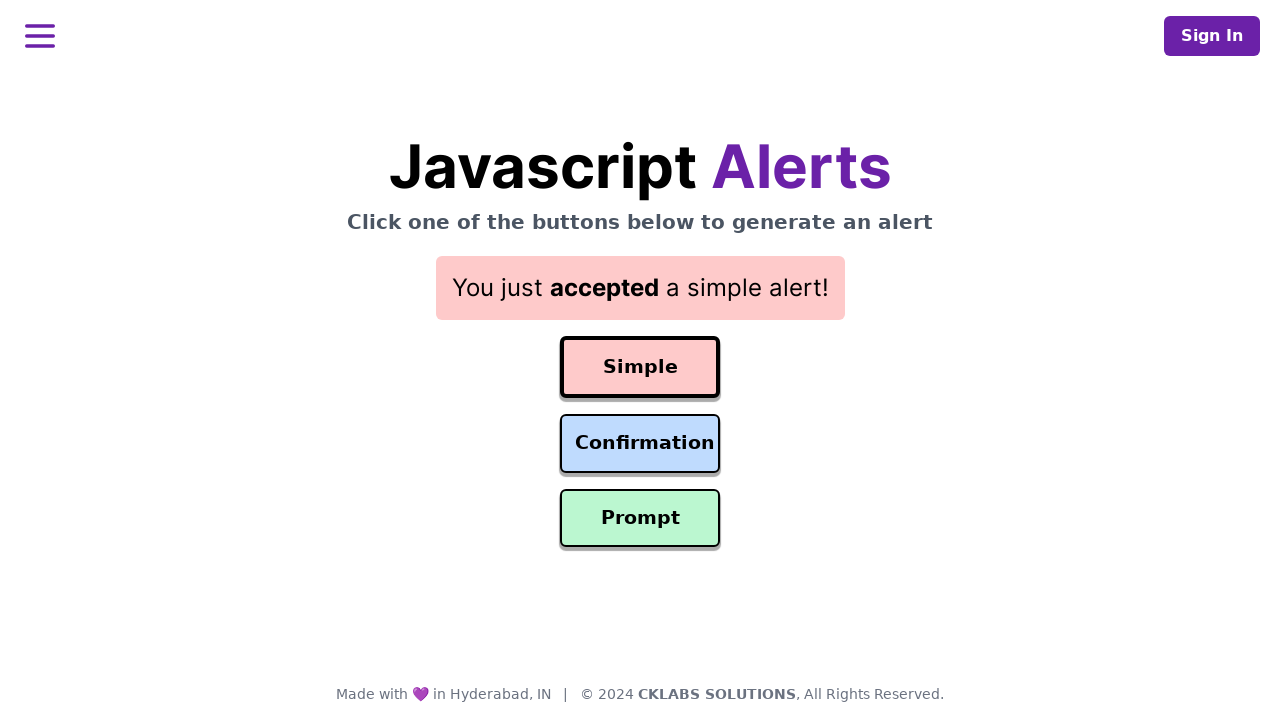